Tests JavaScript alert handling by triggering three types of alerts (simple alert, confirm dialog, and prompt dialog) and interacting with each appropriately - accepting, dismissing, and entering text.

Starting URL: http://the-internet.herokuapp.com/javascript_alerts

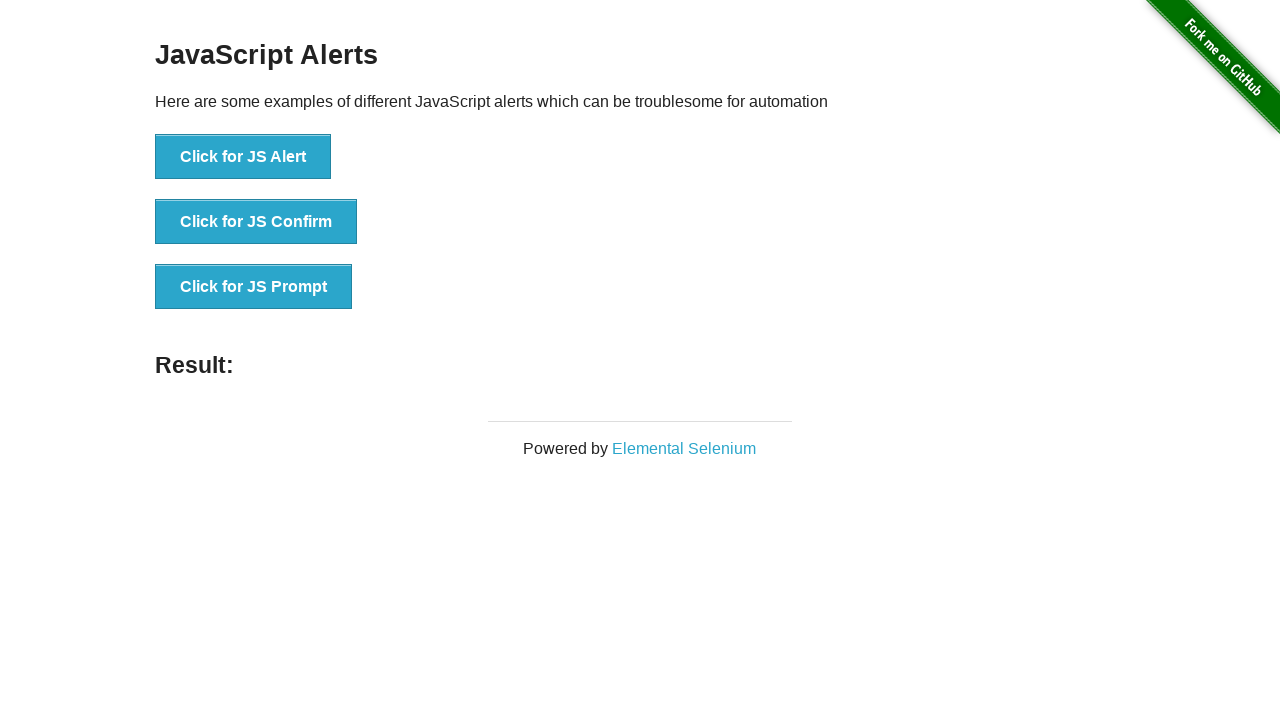

Clicked button to trigger JavaScript alert at (243, 157) on xpath=//button[text()='Click for JS Alert']
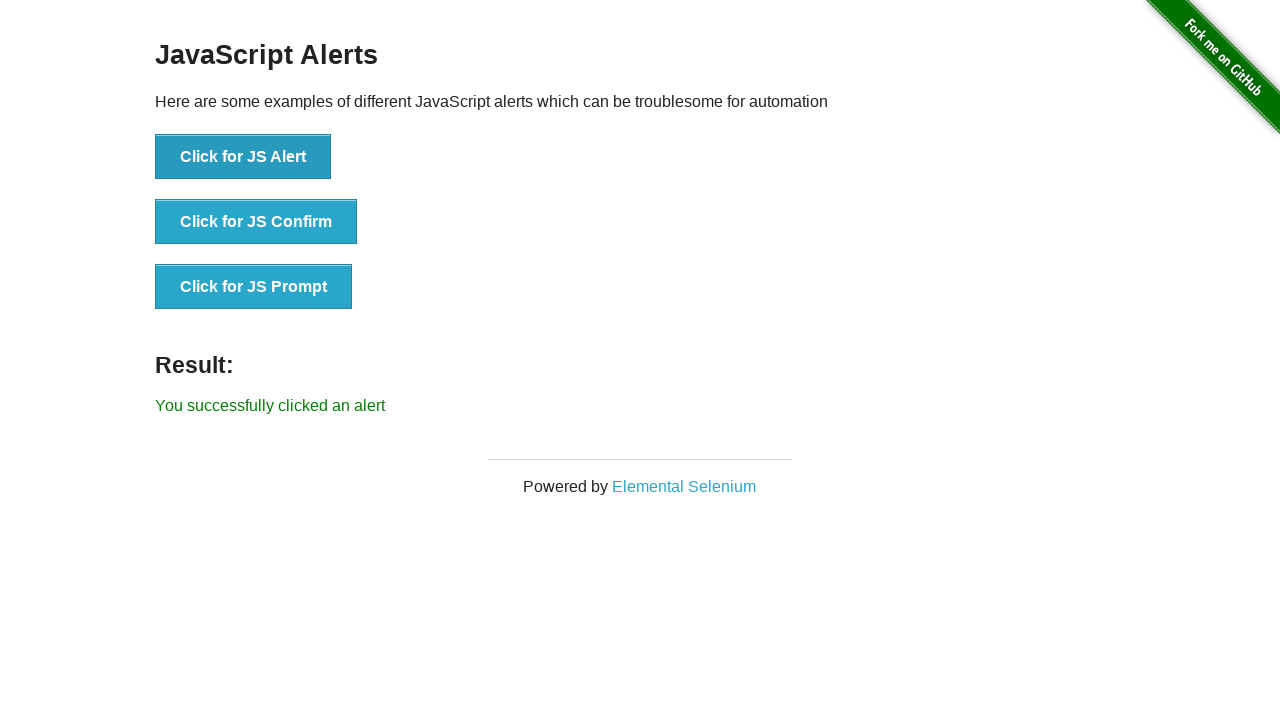

Set up dialog handler to accept alert
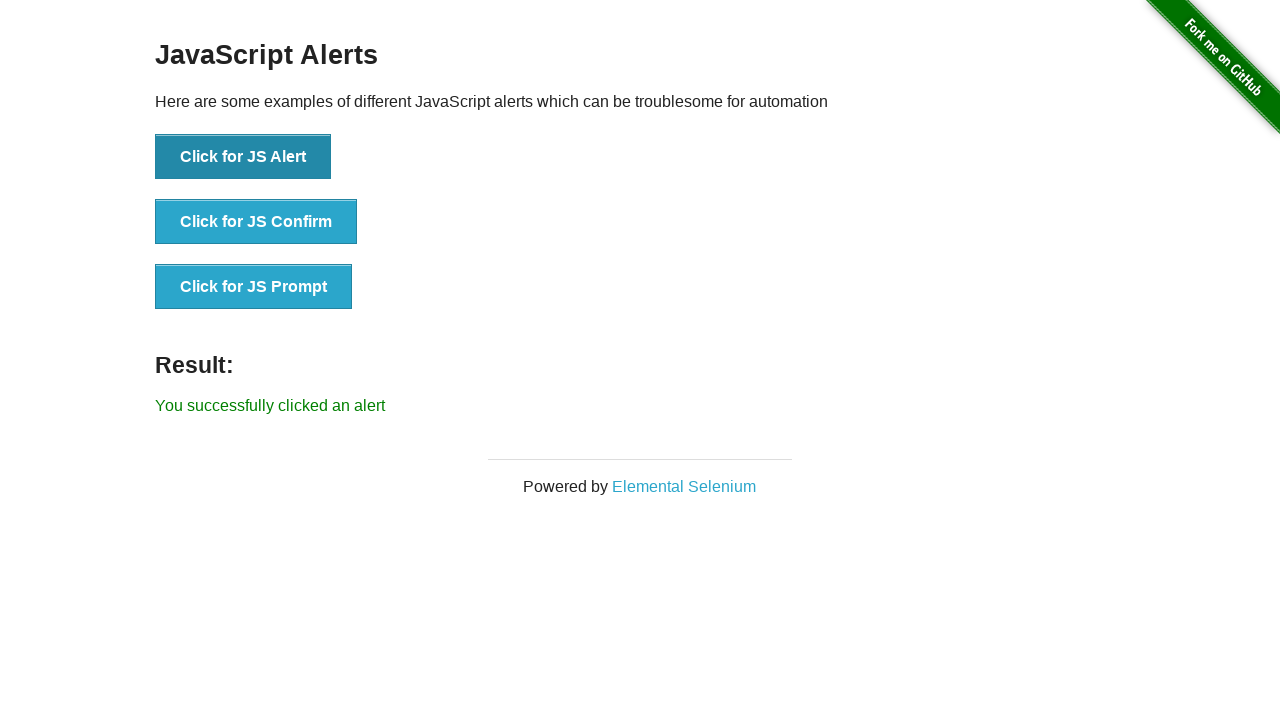

Alert processing completed
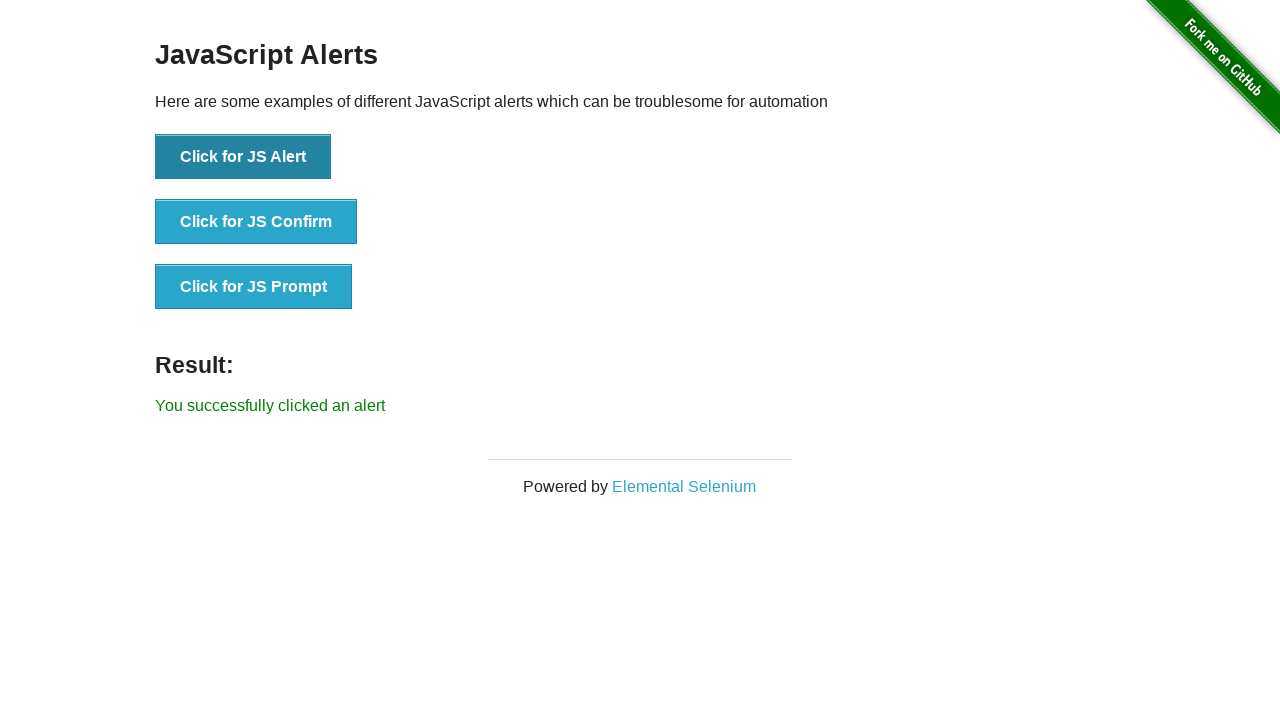

Set up dialog handler to dismiss confirm dialog
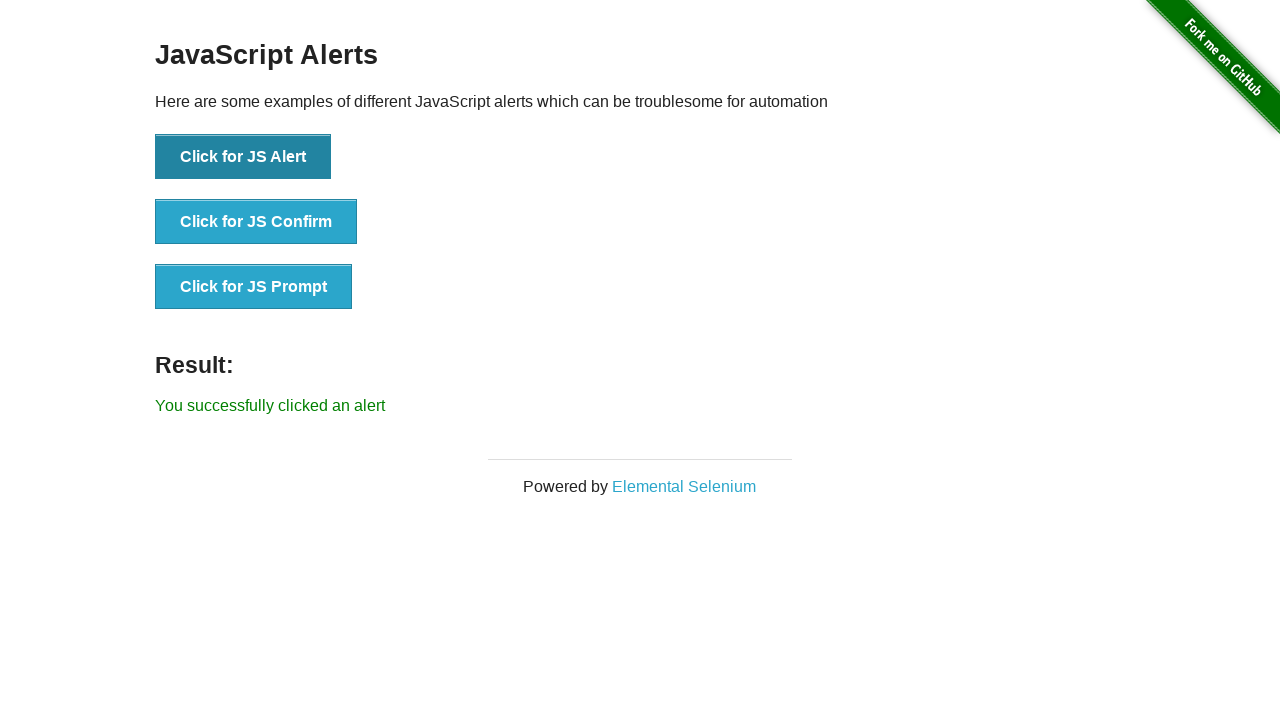

Clicked button to trigger JavaScript confirm dialog at (256, 222) on xpath=//button[text()='Click for JS Confirm']
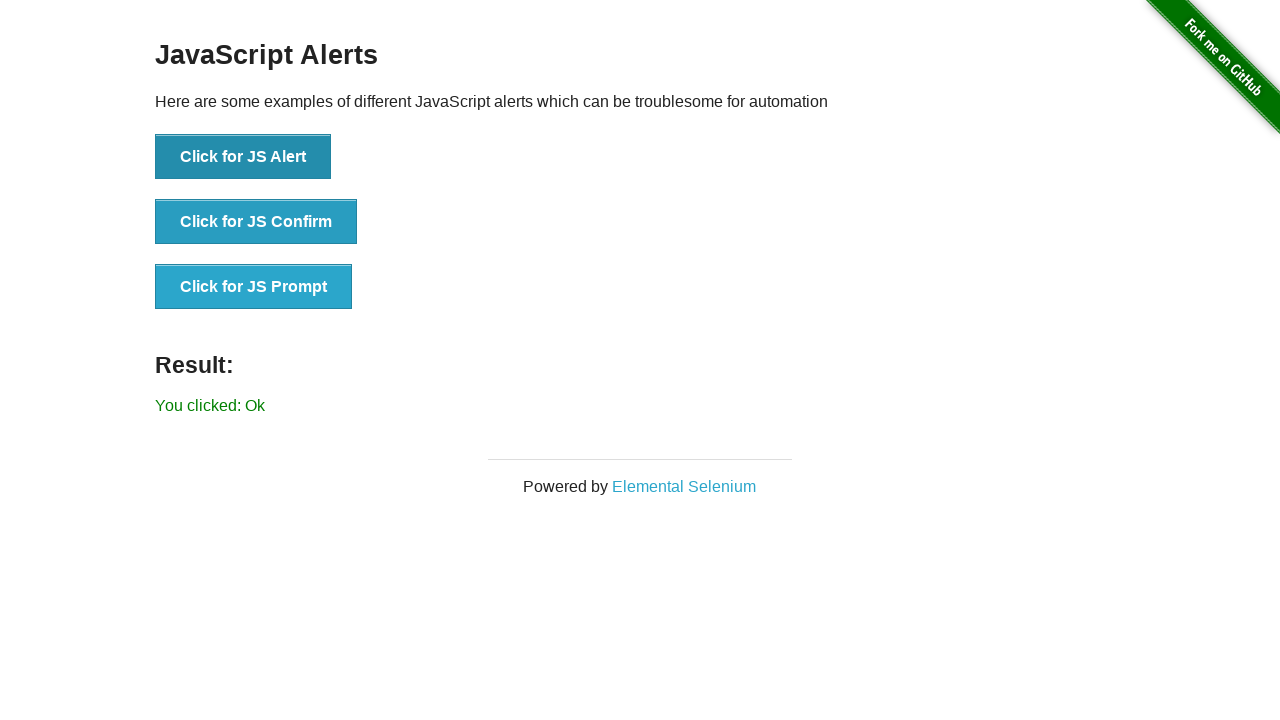

Confirm dialog dismissed
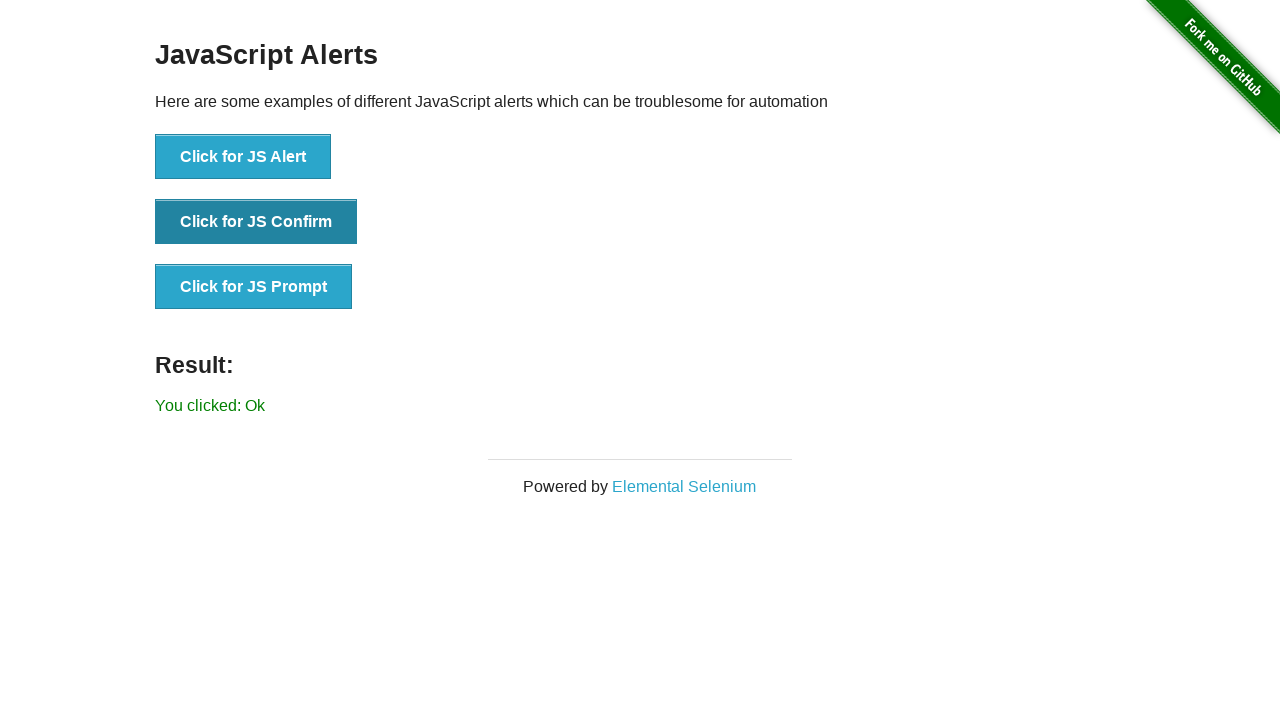

Set up dialog handler to accept prompt with text 'Hello!'
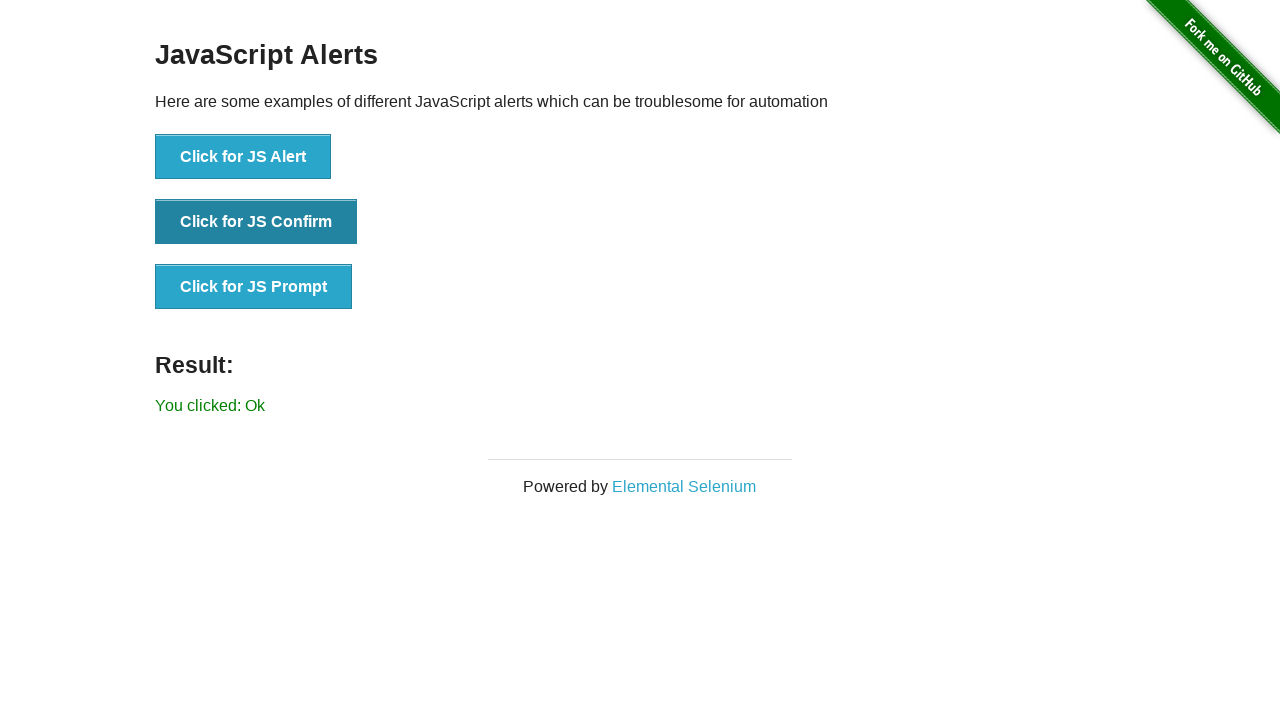

Clicked button to trigger JavaScript prompt dialog at (254, 287) on xpath=//button[text()='Click for JS Prompt']
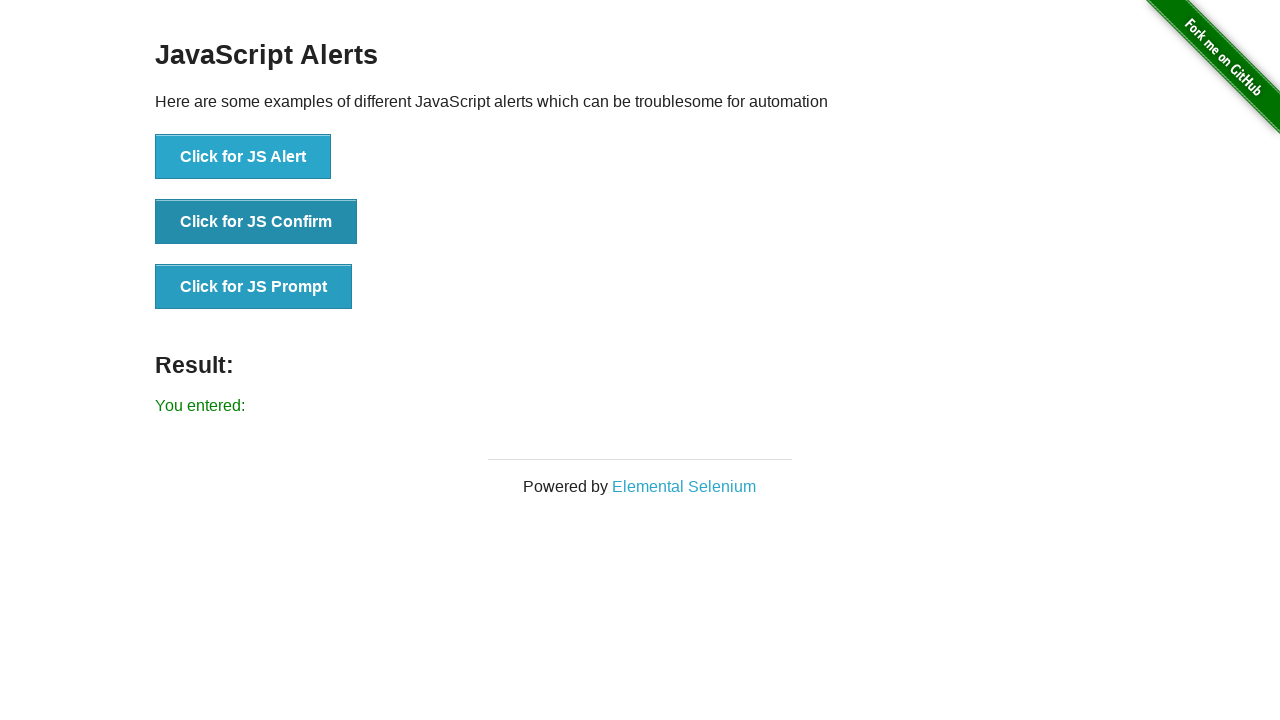

Prompt dialog completed with text entry
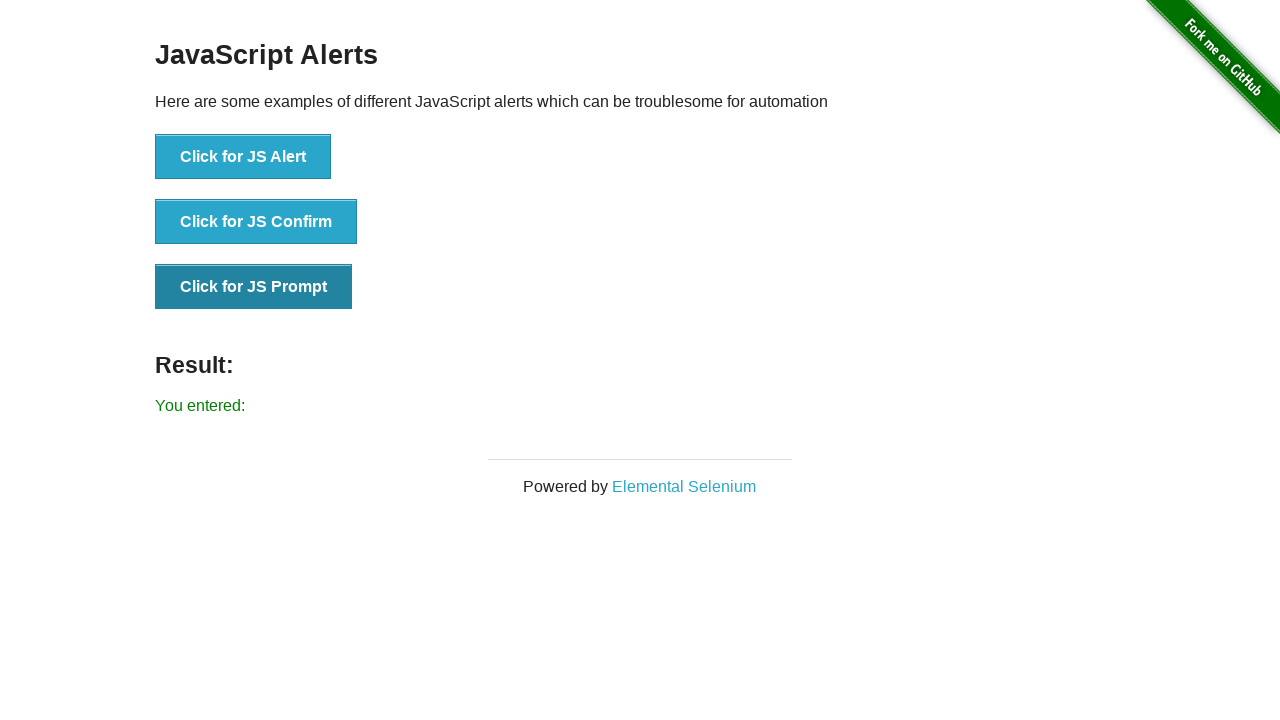

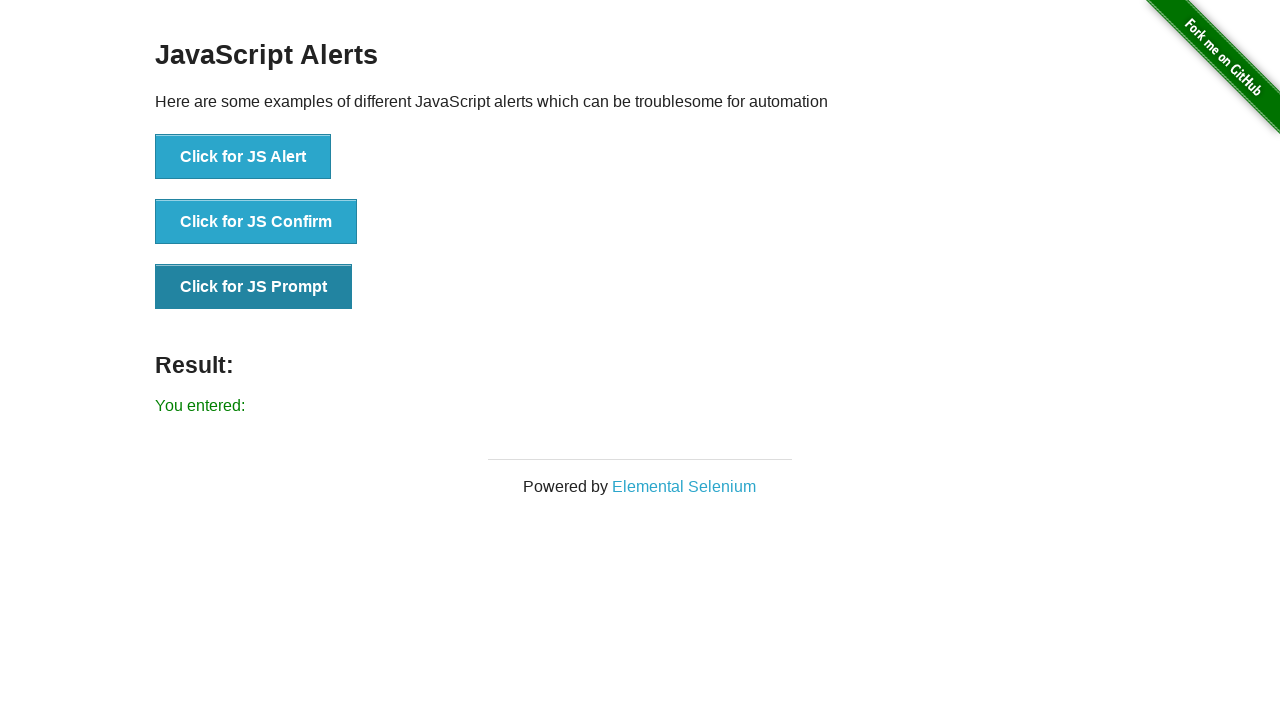